Tests JavaScript prompt dialog by clicking a button to trigger a prompt and entering text into it

Starting URL: https://the-internet.herokuapp.com/javascript_alerts

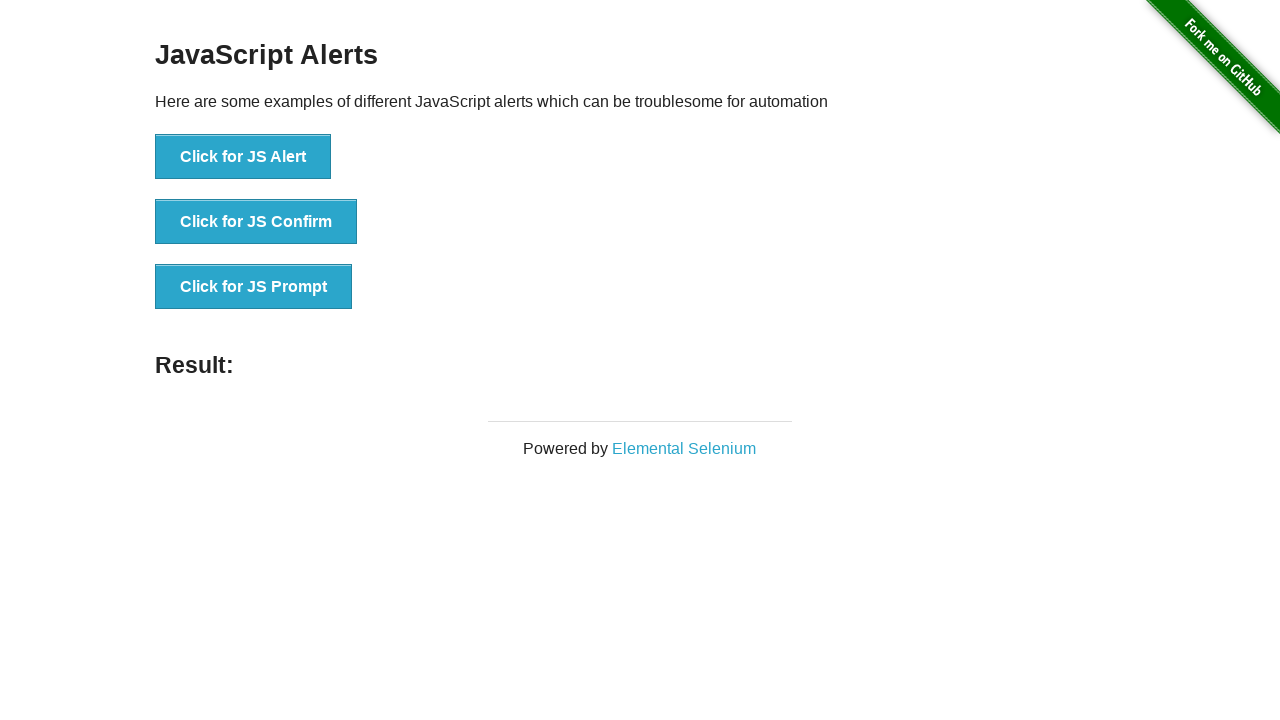

Set up dialog handler to accept prompt with text 'merhaba'
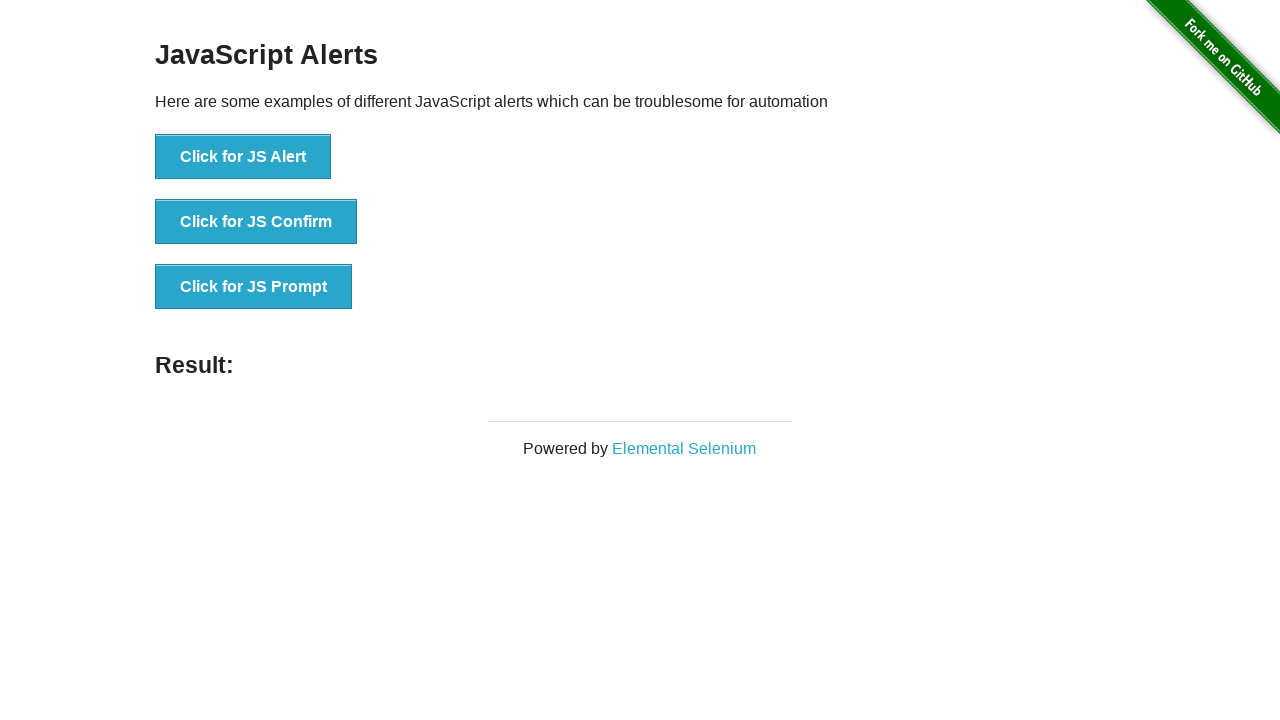

Clicked button to trigger JavaScript prompt dialog at (254, 287) on button[onclick='jsPrompt()']
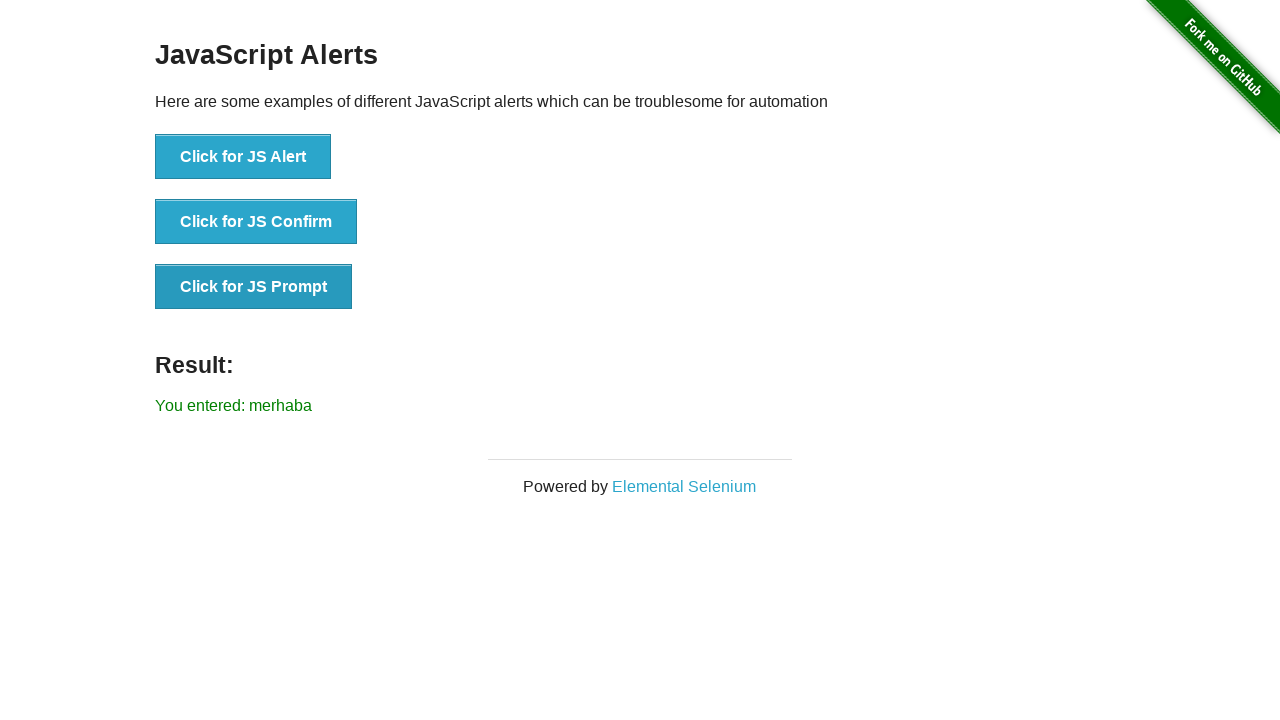

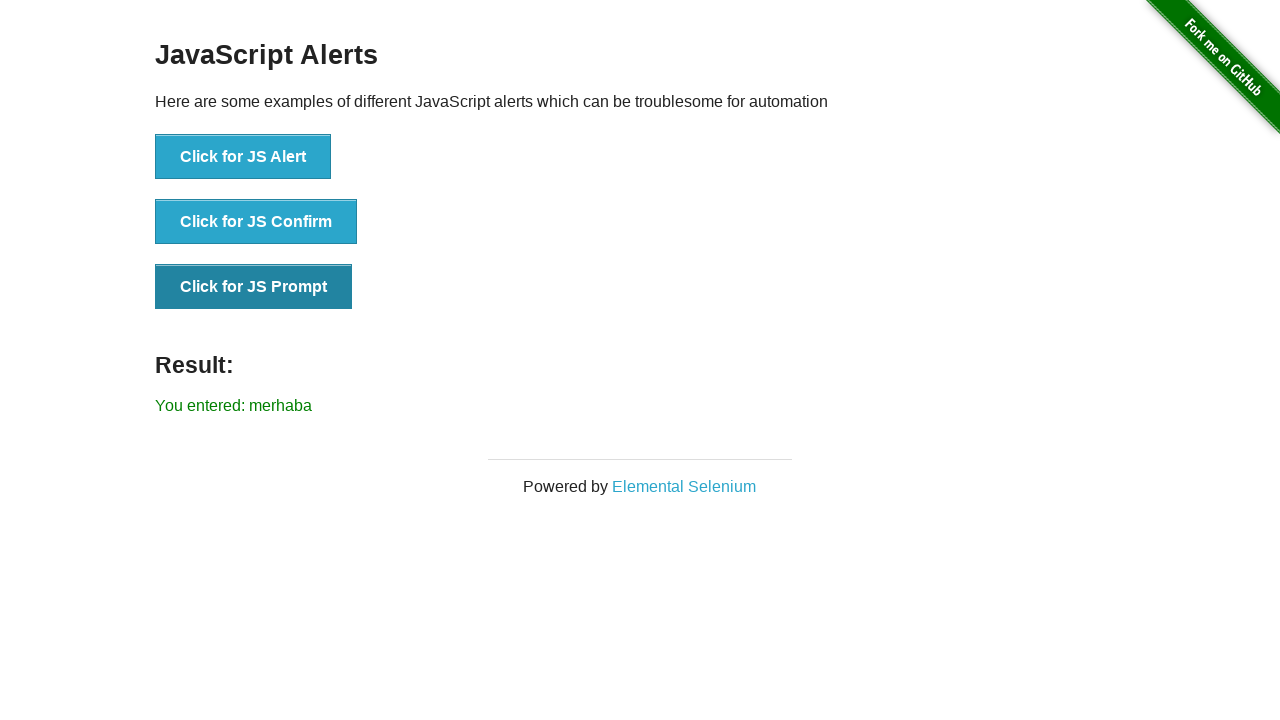